Tests that Up arrow opens the listbox and highlights first option

Starting URL: https://www.w3.org/WAI/ARIA/apg/patterns/combobox/examples/combobox-select-only/

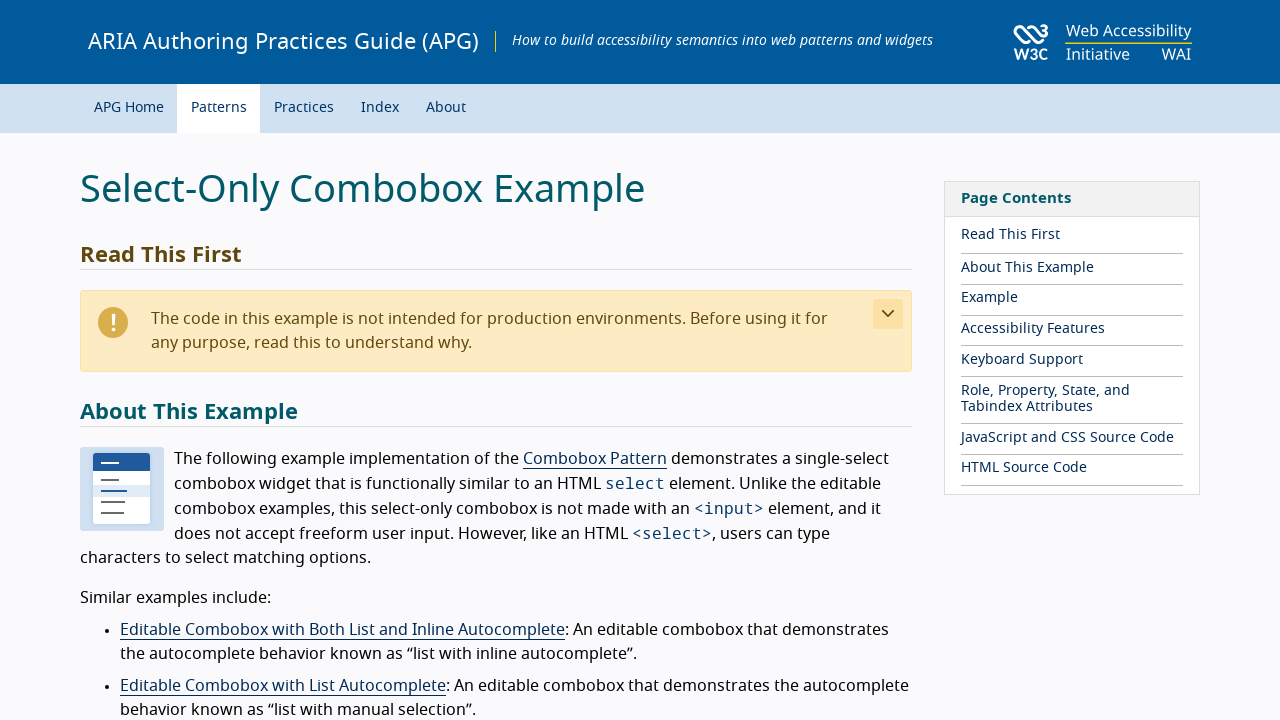

Retrieved first option id from listbox
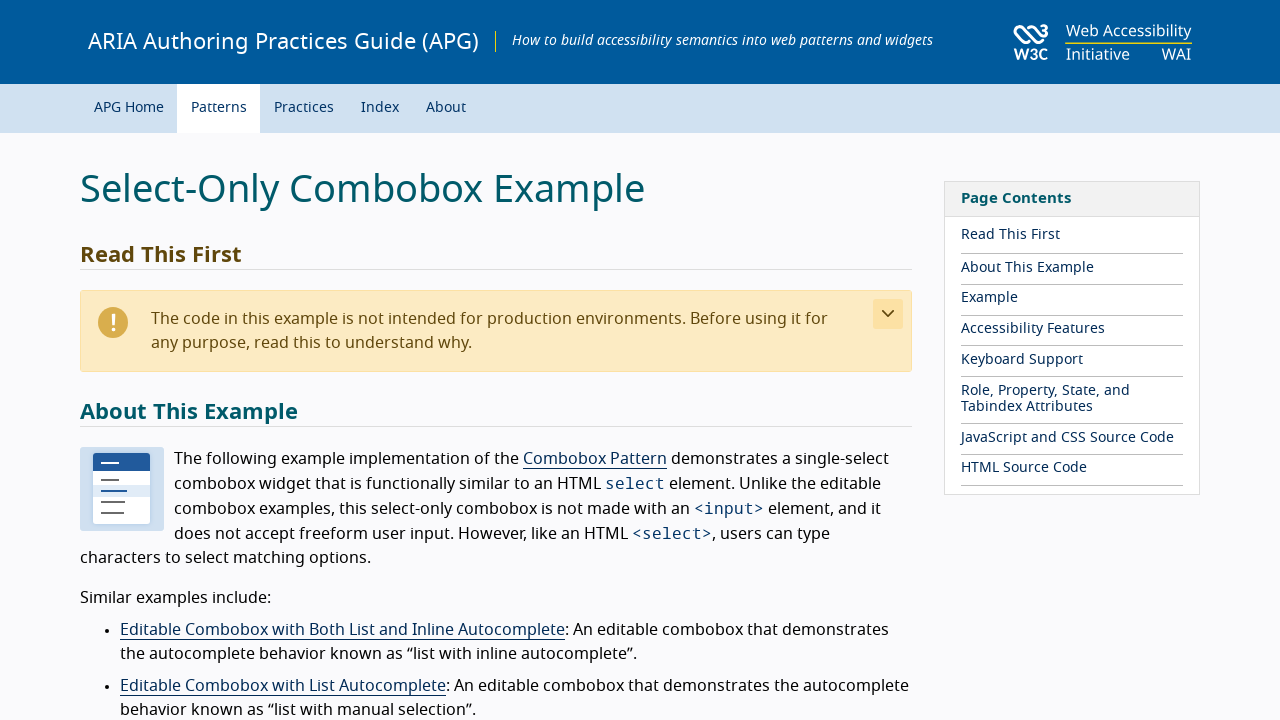

Verified listbox is initially hidden
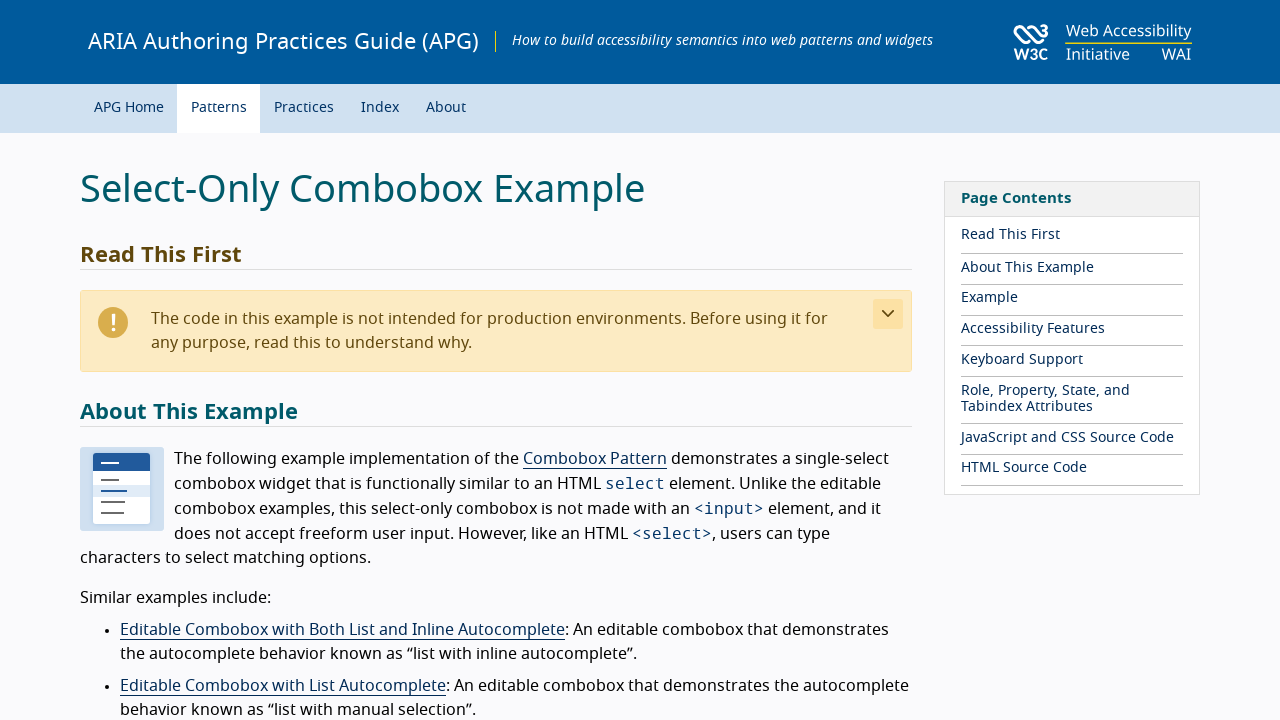

Pressed Up arrow key on combobox on #combo1
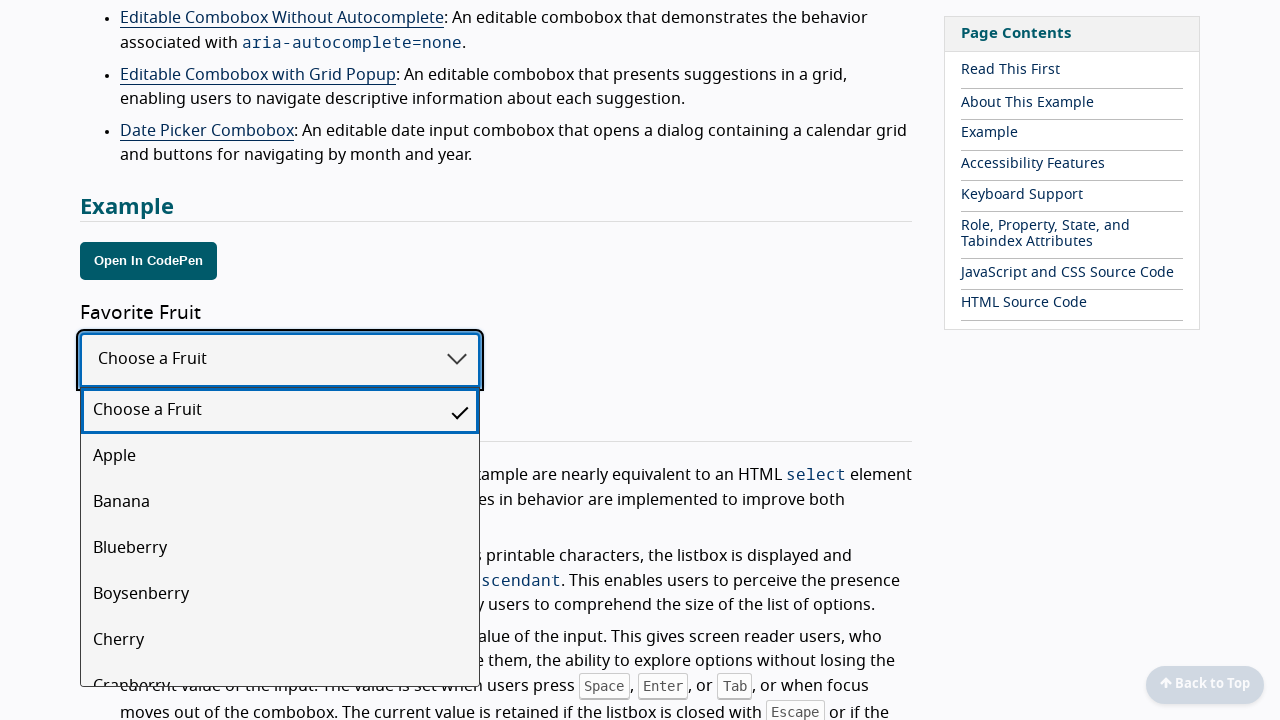

Verified listbox is now visible after Up arrow press
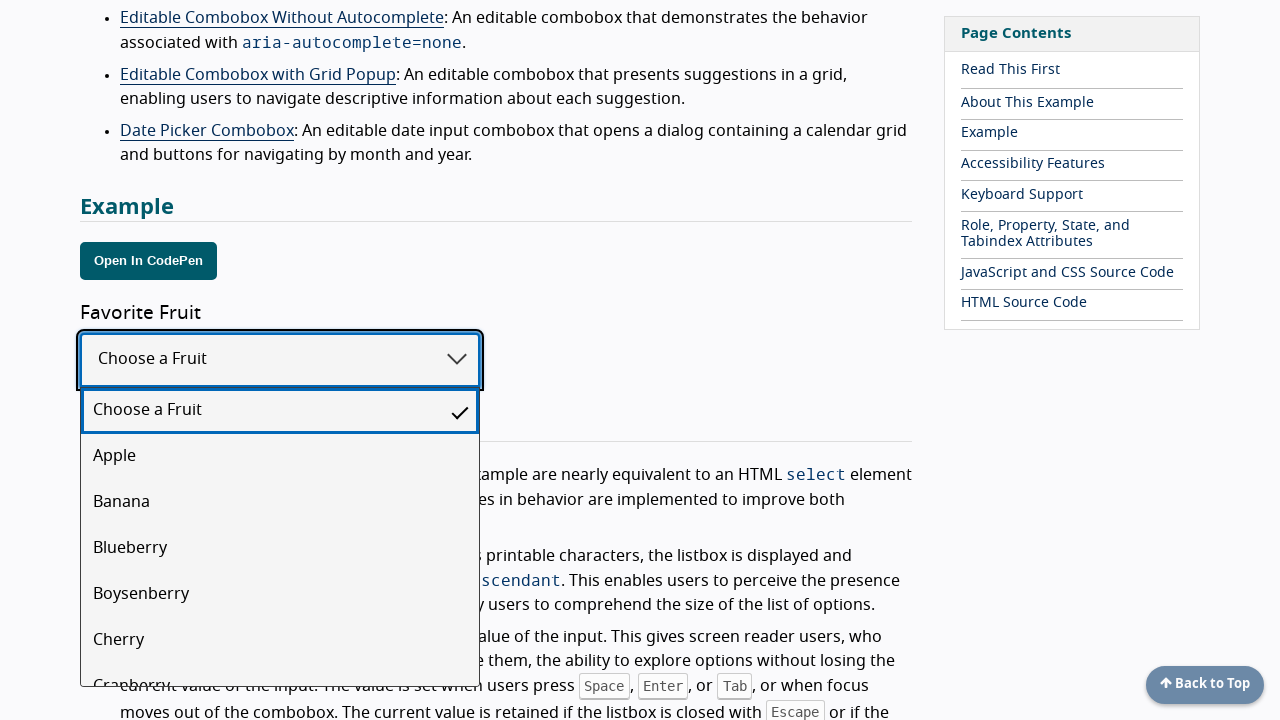

Verified combobox aria-expanded attribute is 'true'
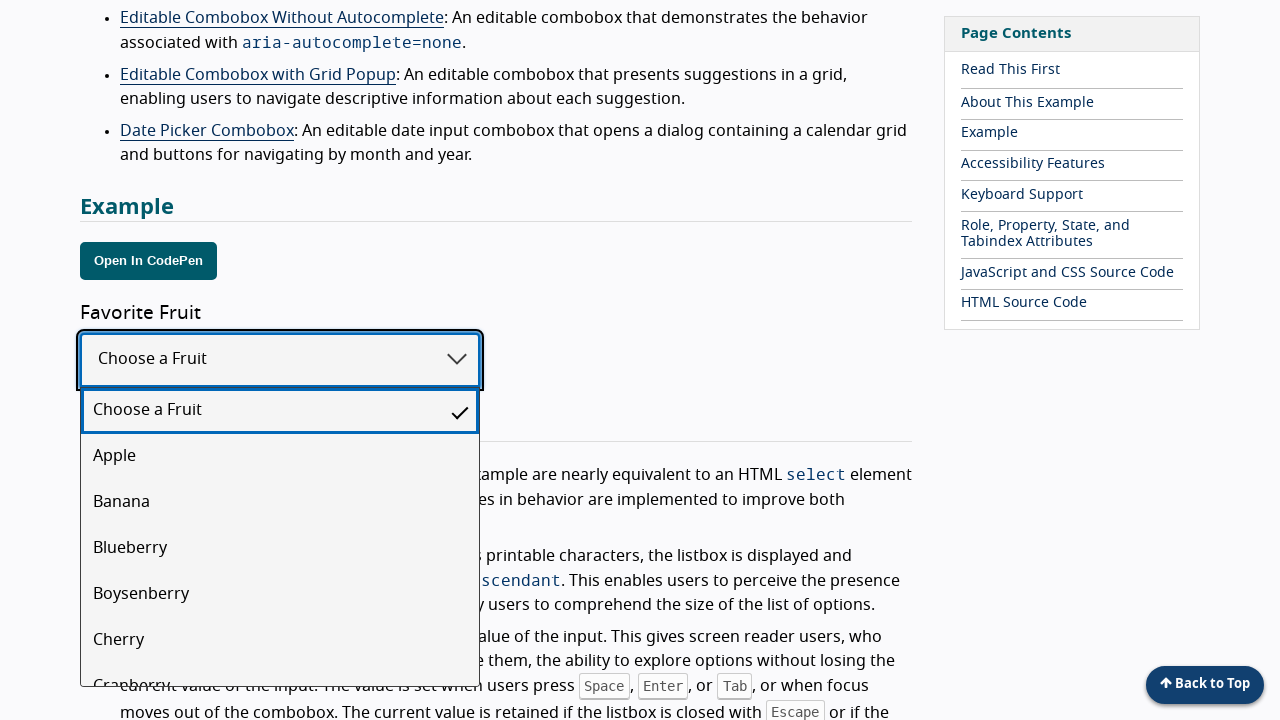

Verified aria-activedescendant points to first option
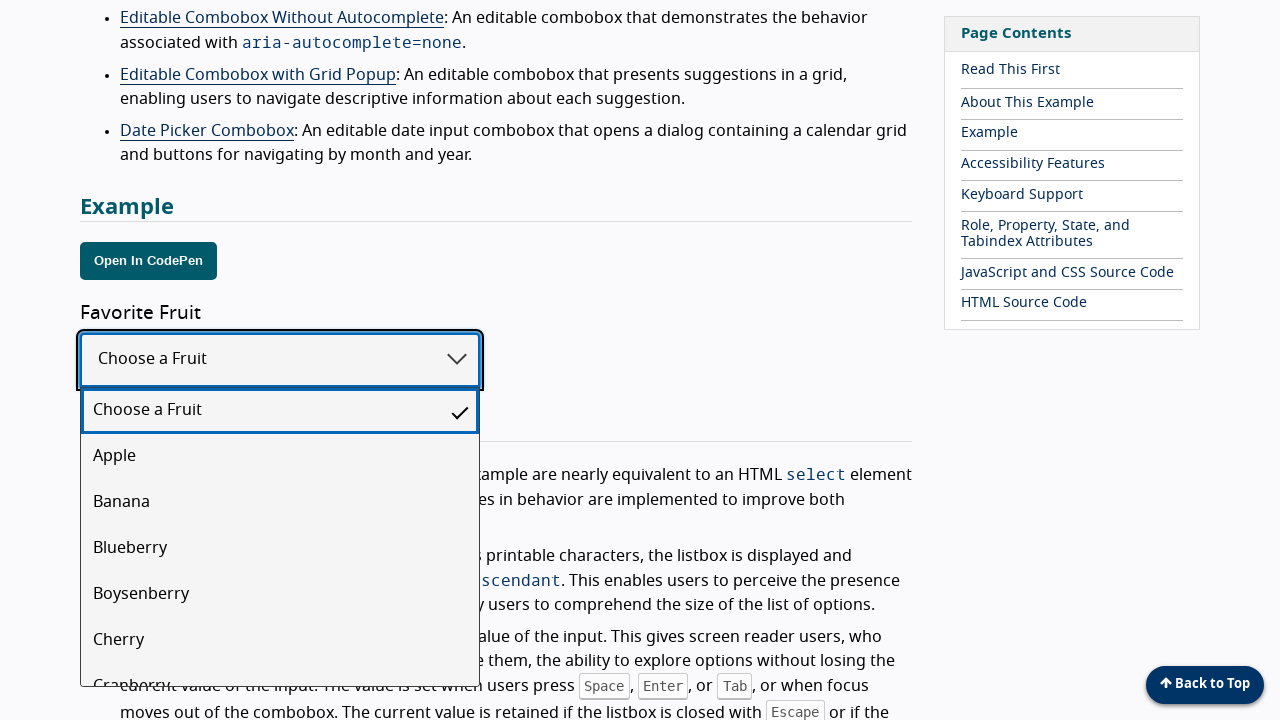

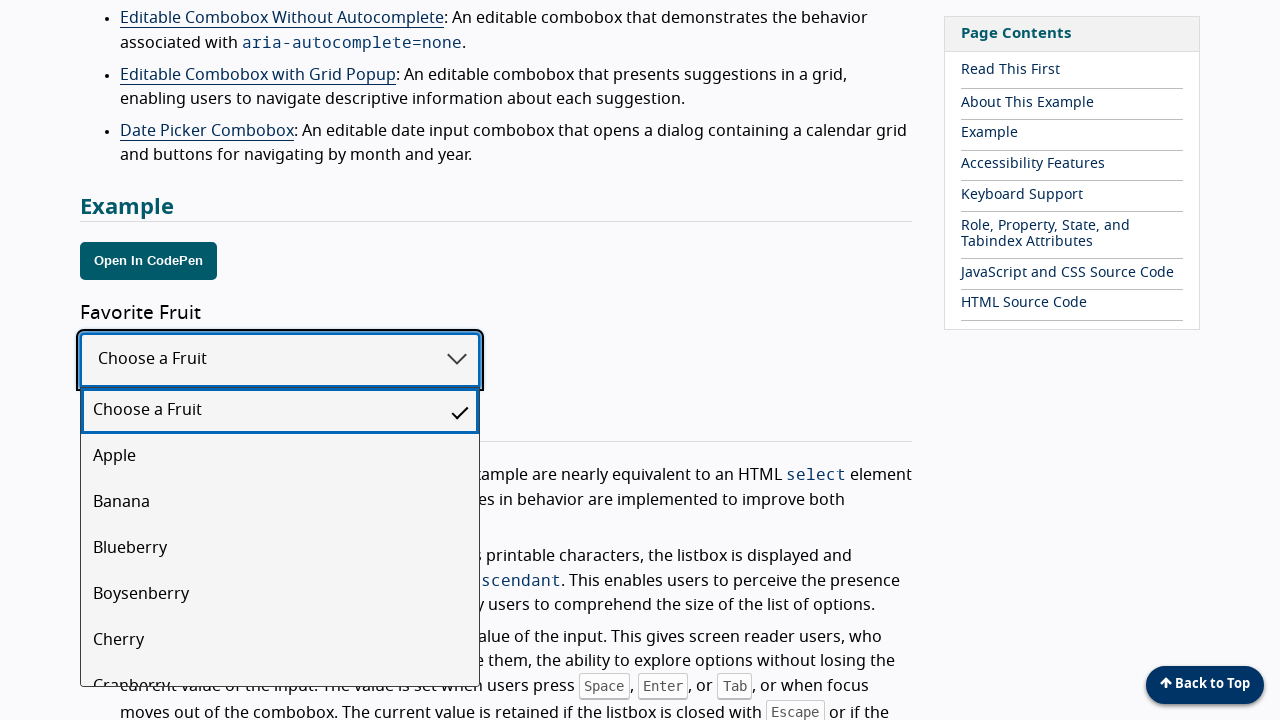